Navigates to the SPC College events page, waits for event items to load, clicks on the first event to view its details, and verifies that event information (title, date/time, campus, description) is displayed on the event detail page.

Starting URL: https://www.spcollege.edu/events

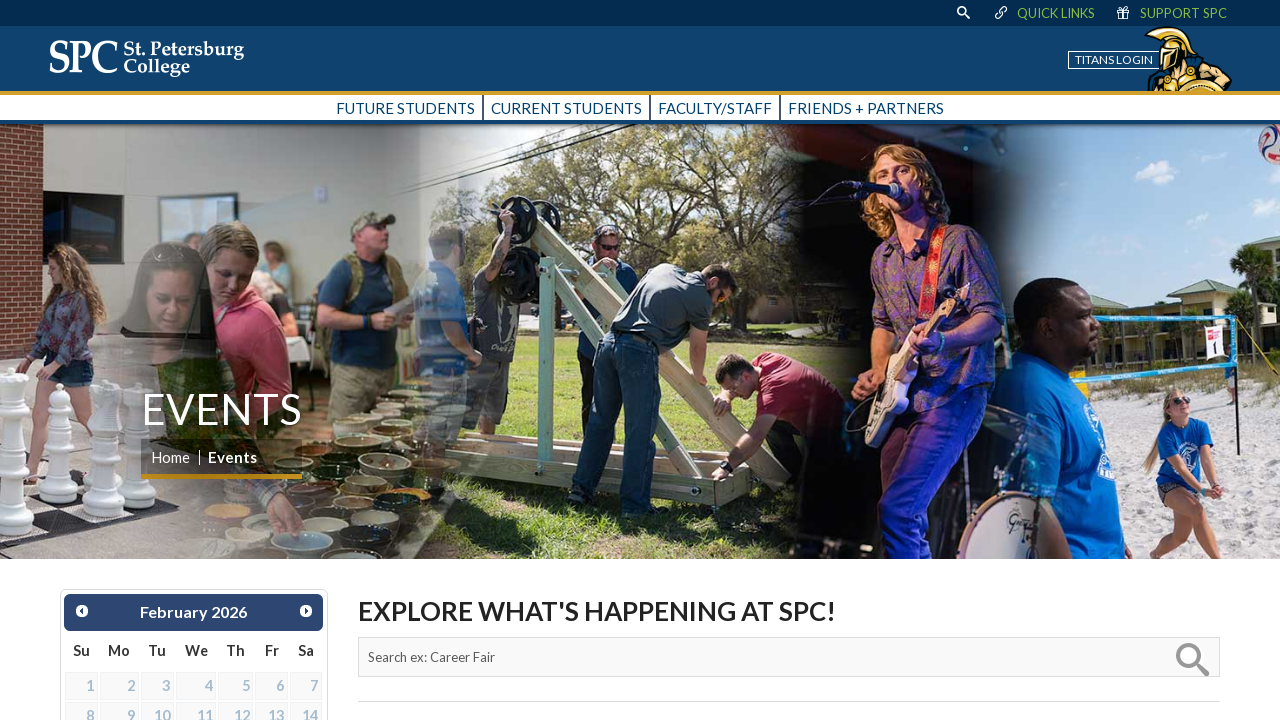

Waited for event items to load on the events listing page
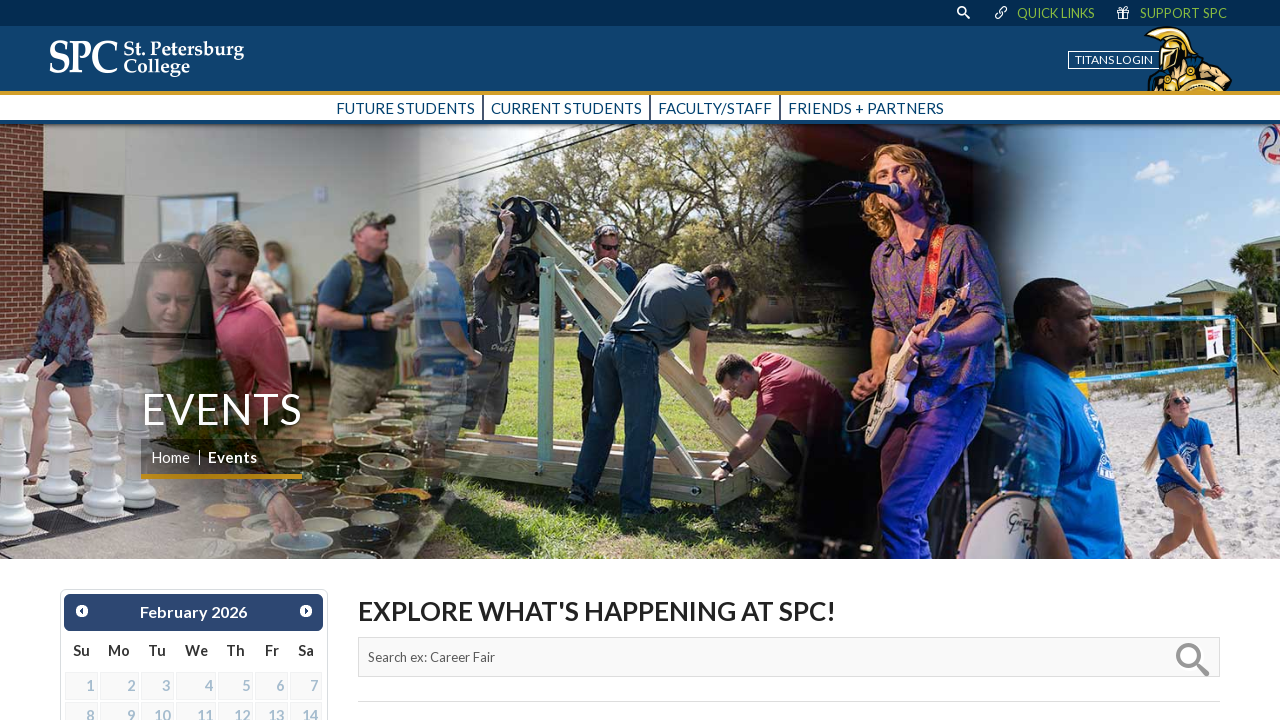

Located the first event link
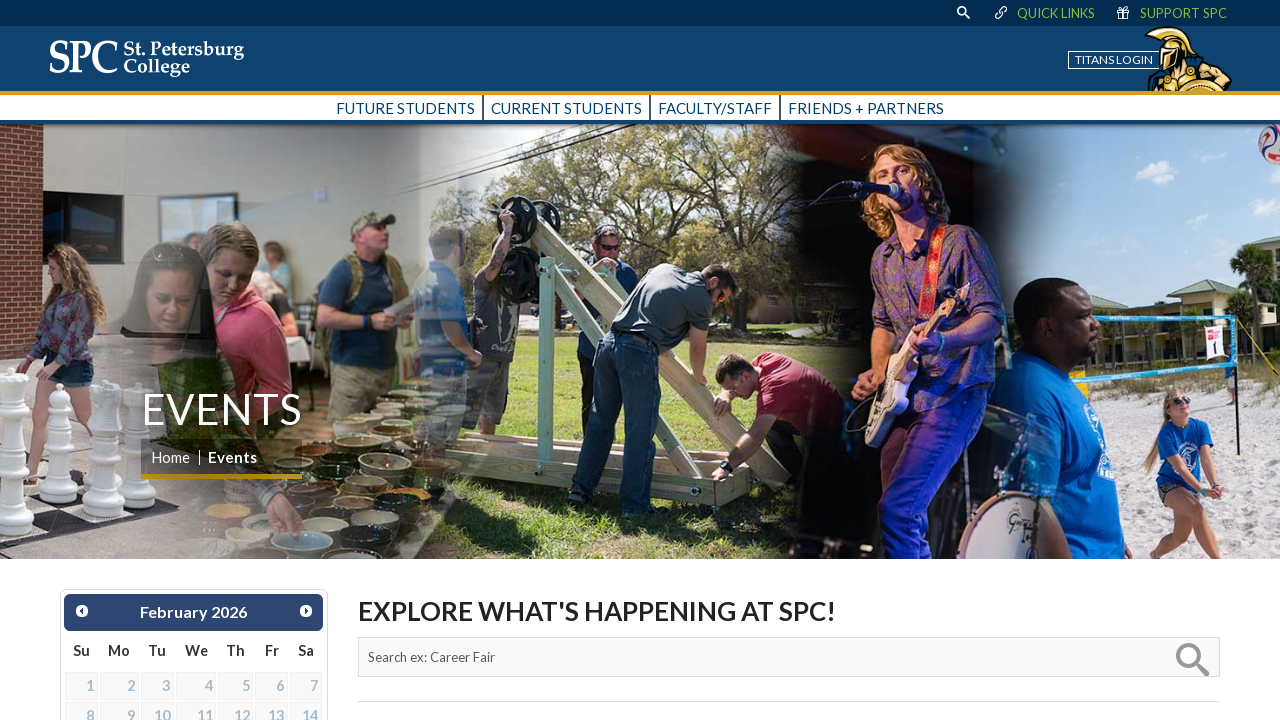

Clicked on the first event to view its details at (534, 360) on div.event-item a >> nth=0
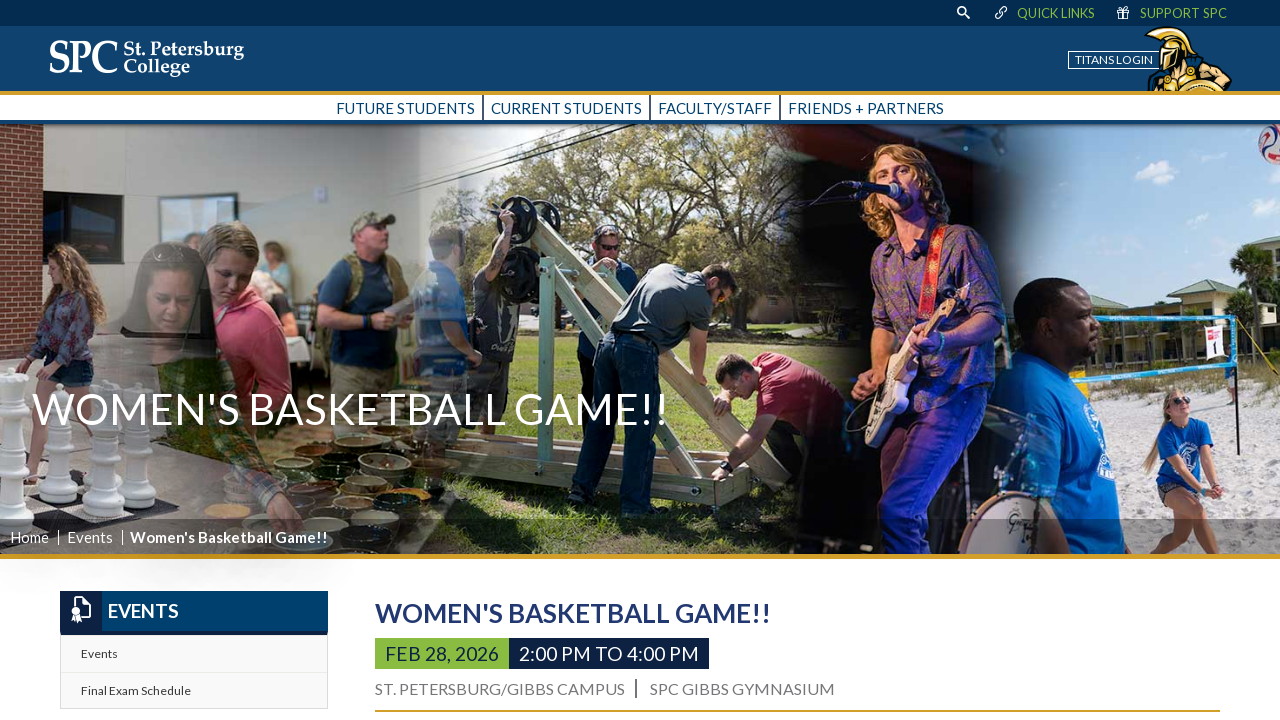

Event detail page loaded with event block
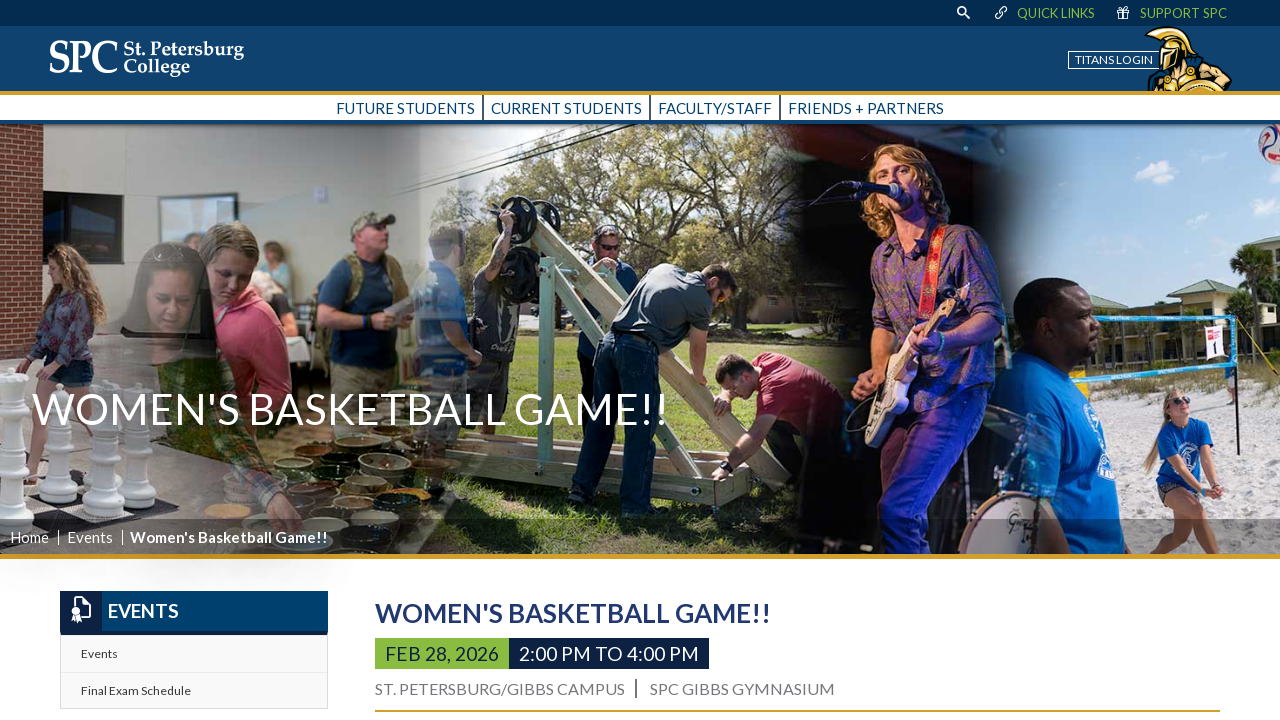

Verified event title is displayed
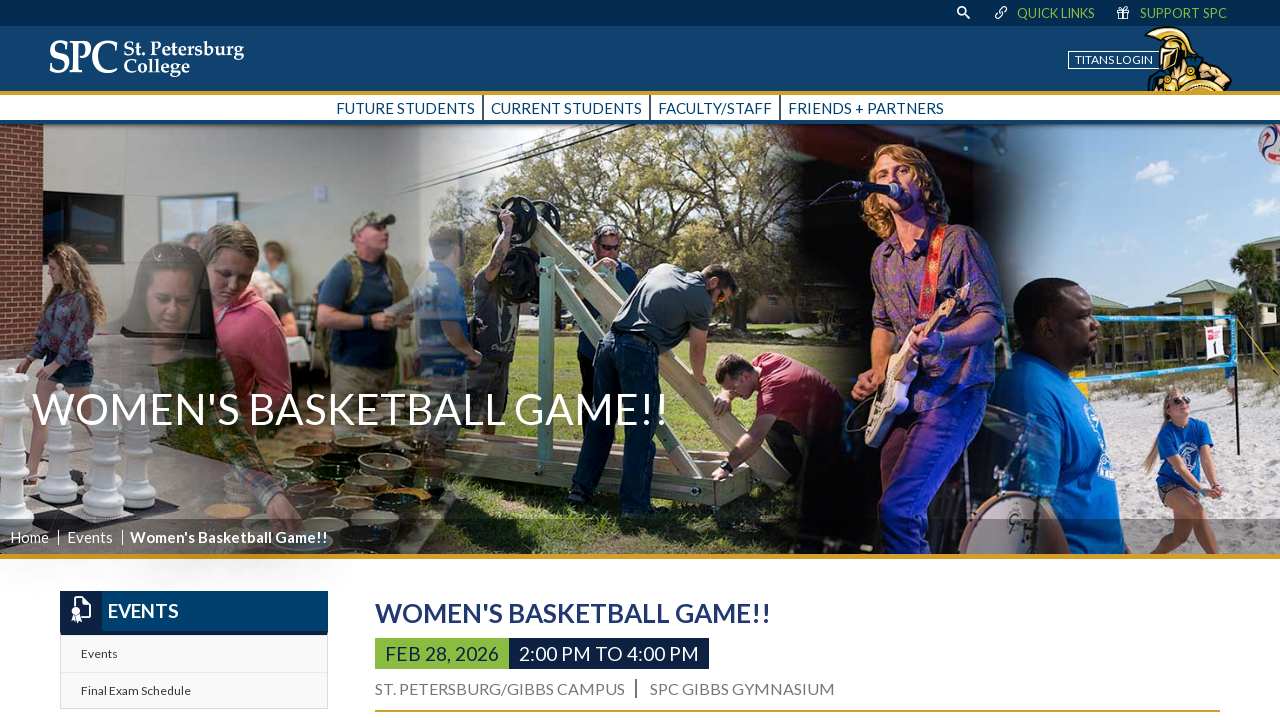

Verified event date/time is displayed
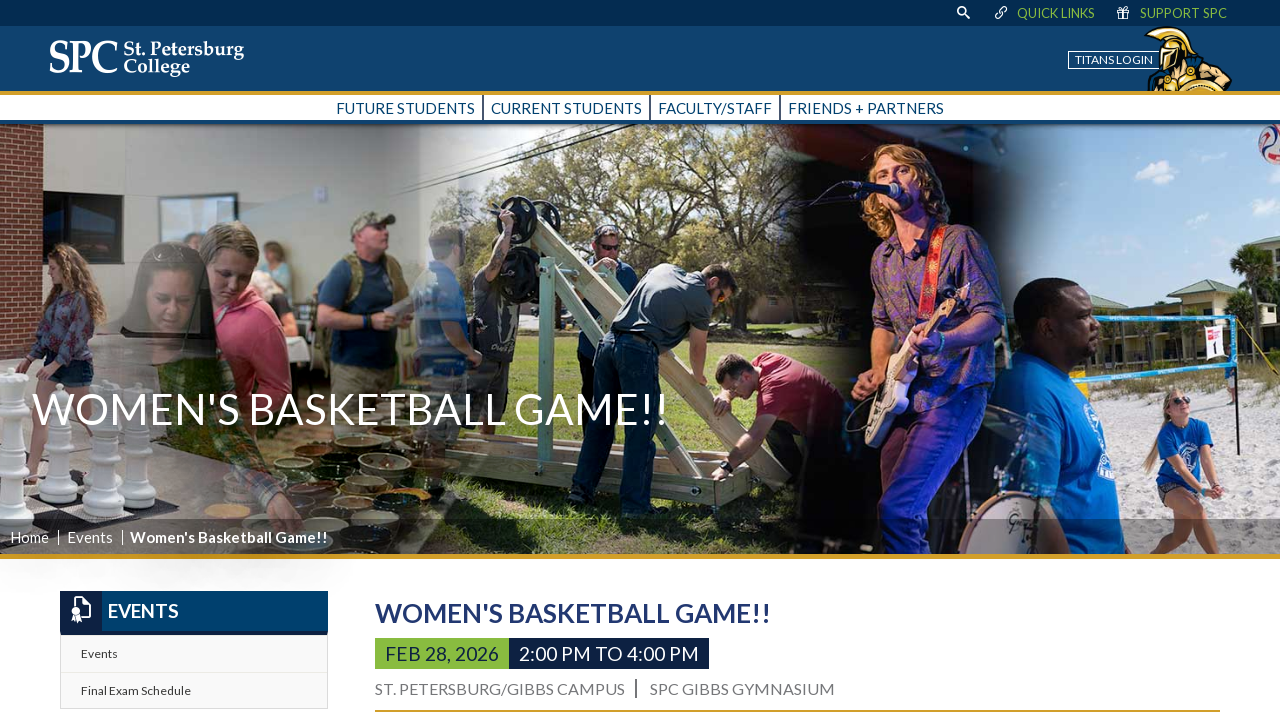

Verified campus information is displayed
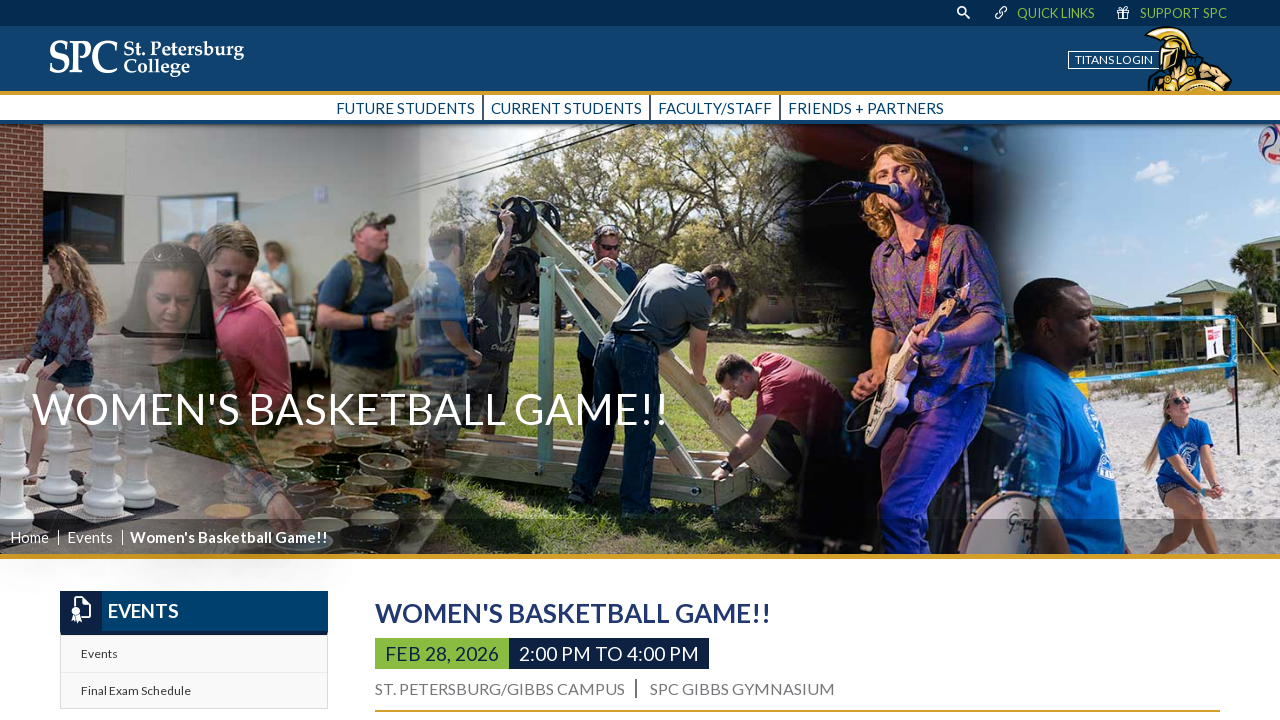

Verified event description/content is displayed
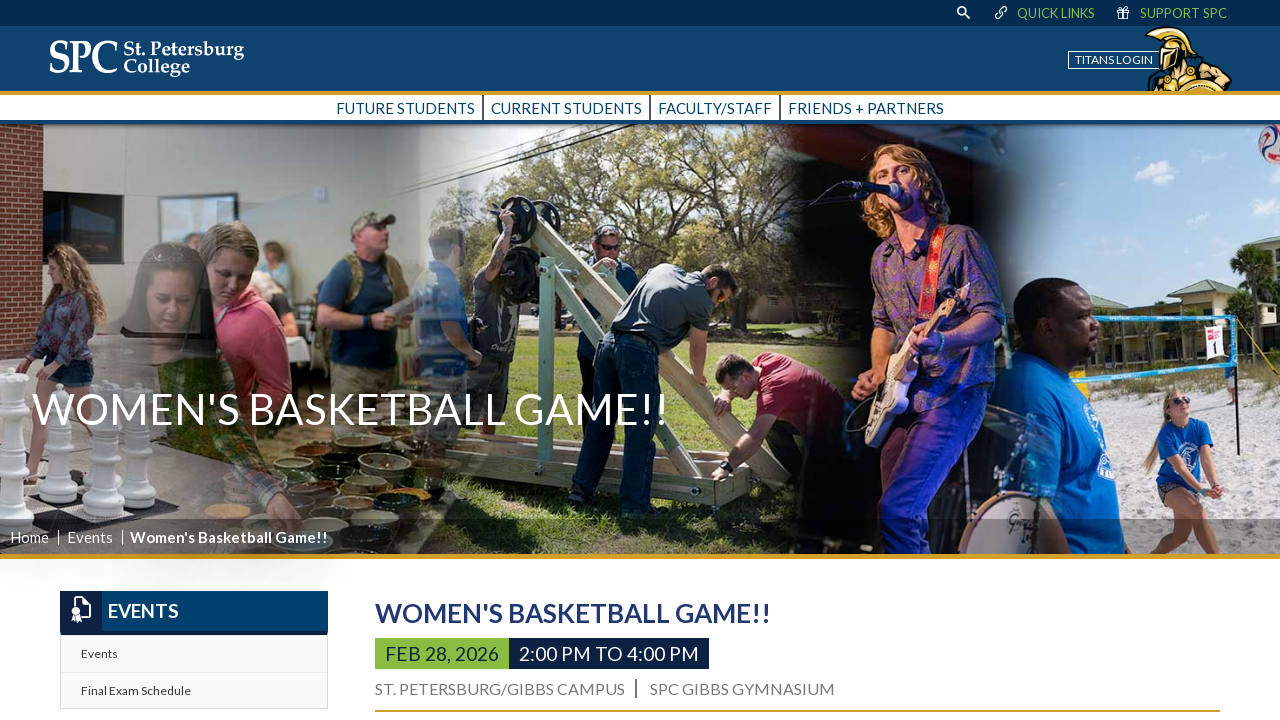

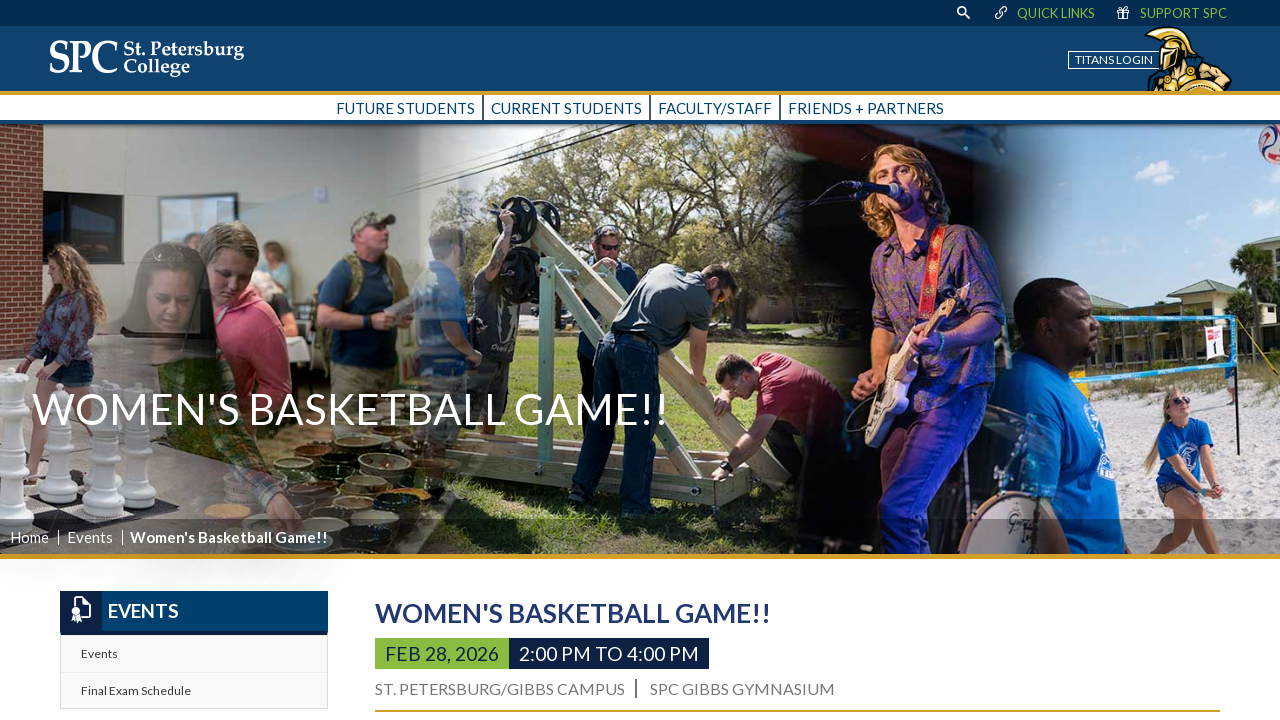